Tests JavaScript confirmation alert handling by clicking a button to trigger a confirmation dialog, accepting the alert, and verifying the result text displayed on the page.

Starting URL: http://the-internet.herokuapp.com/javascript_alerts

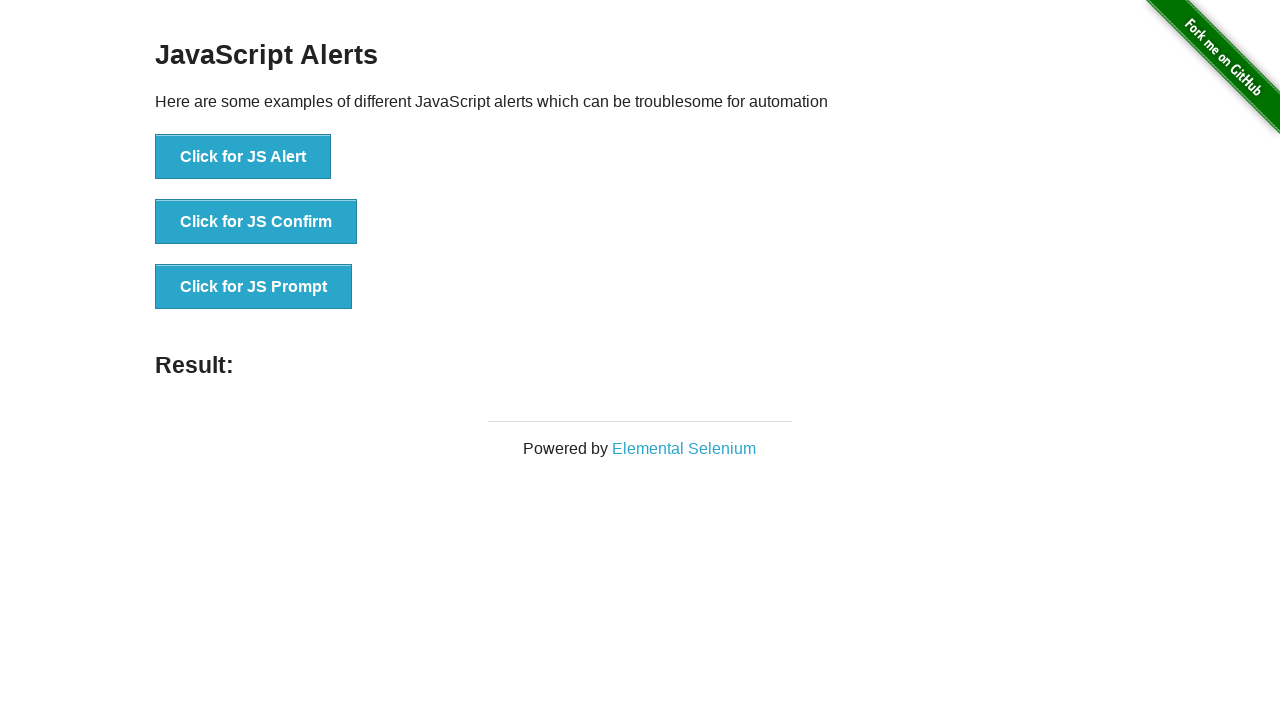

Set up dialog handler to accept confirmation alerts
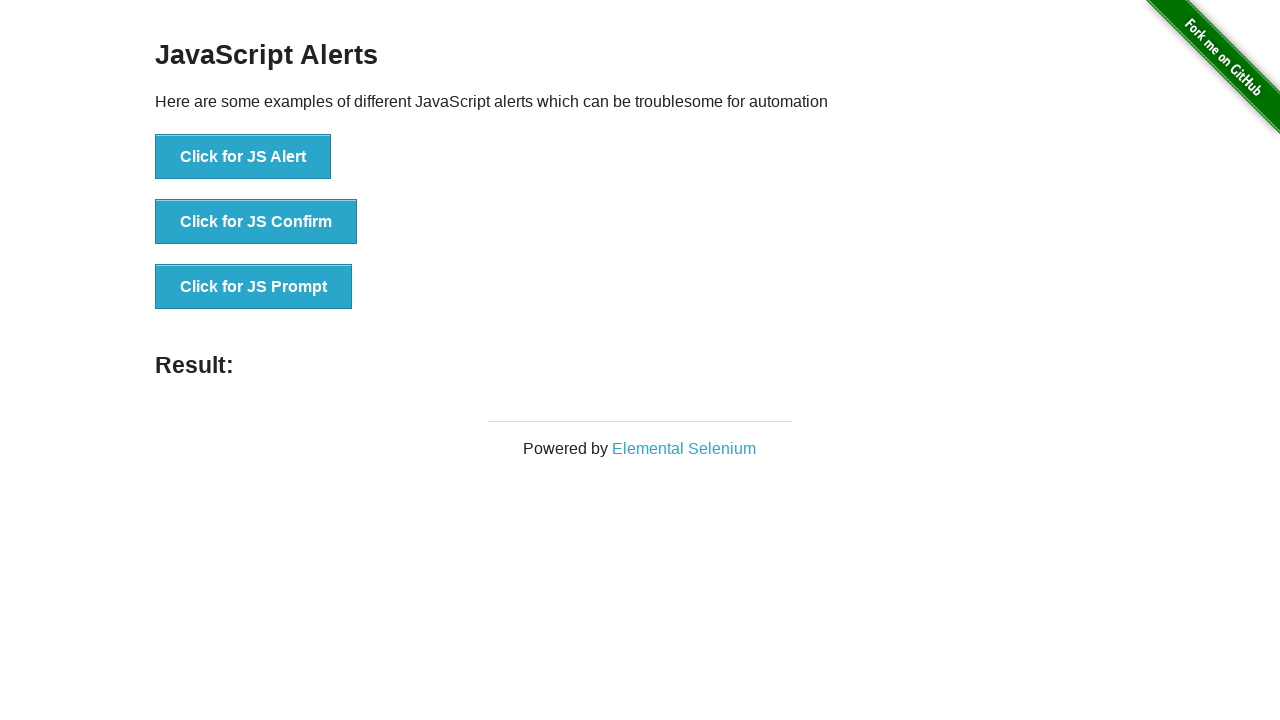

Clicked the second button to trigger JavaScript confirmation alert at (256, 222) on button >> nth=1
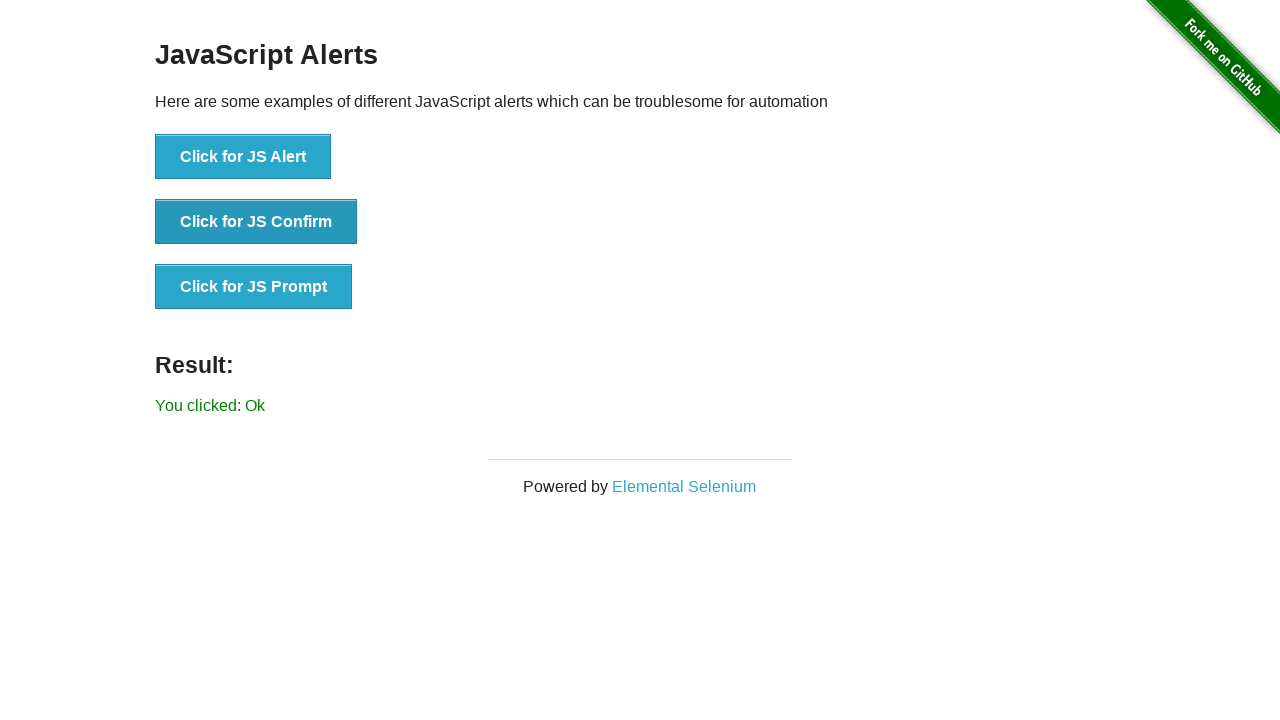

Waited for result element to appear
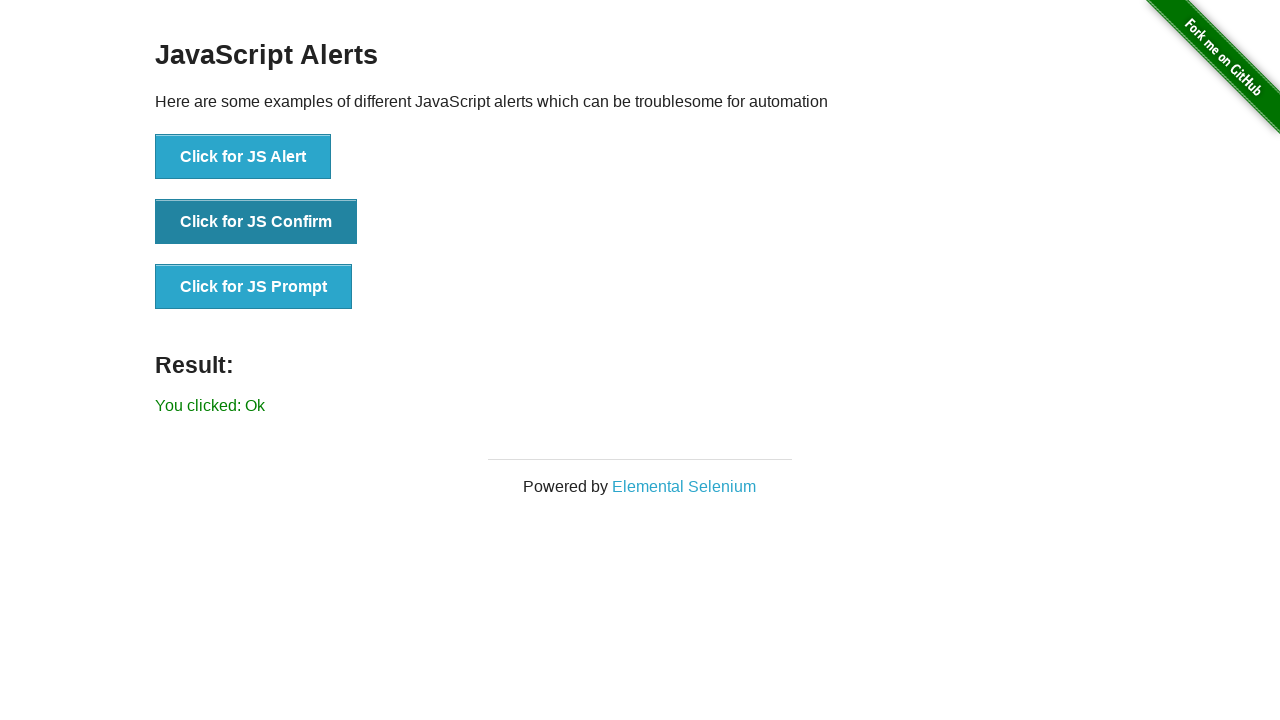

Retrieved result text from the page
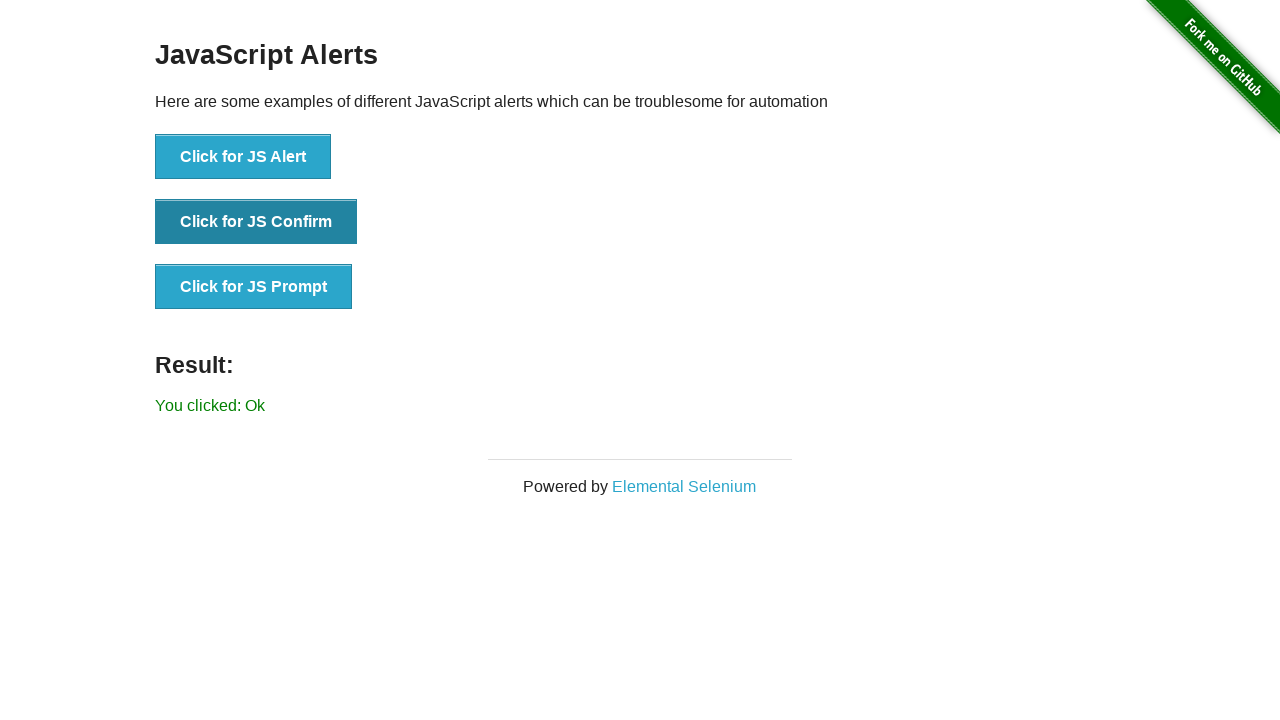

Verified result text matches expected value 'You clicked: Ok'
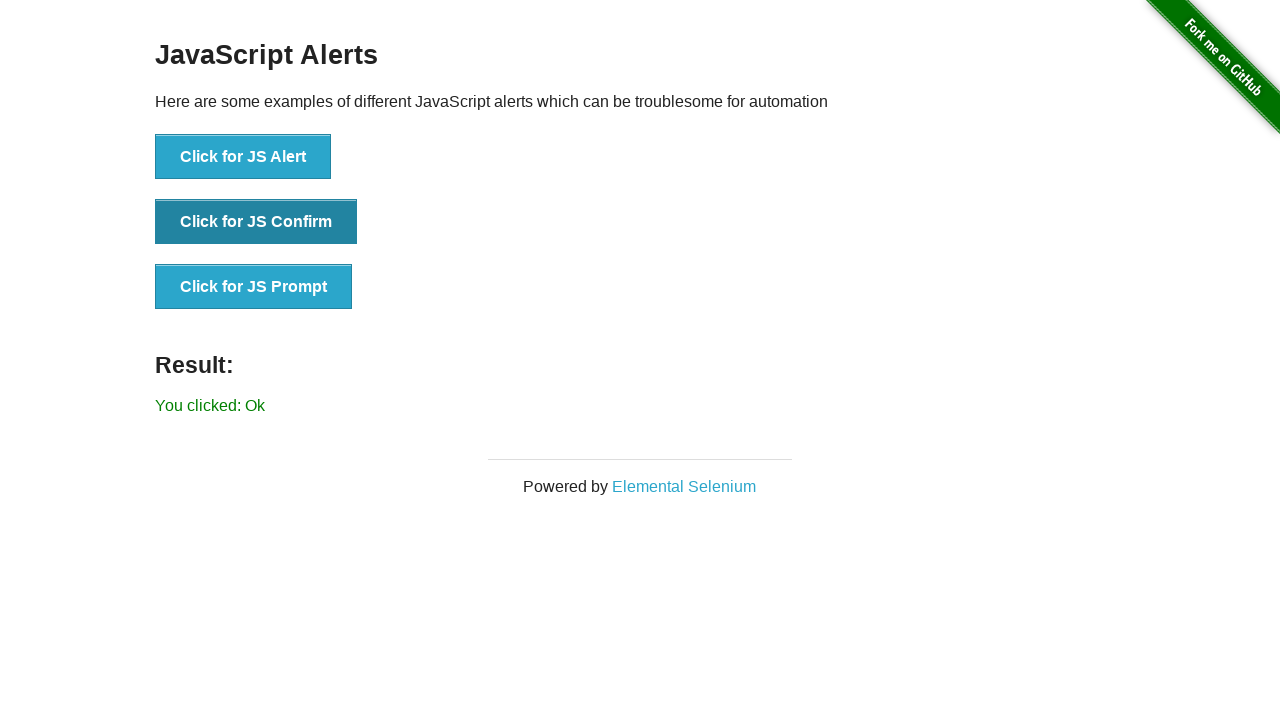

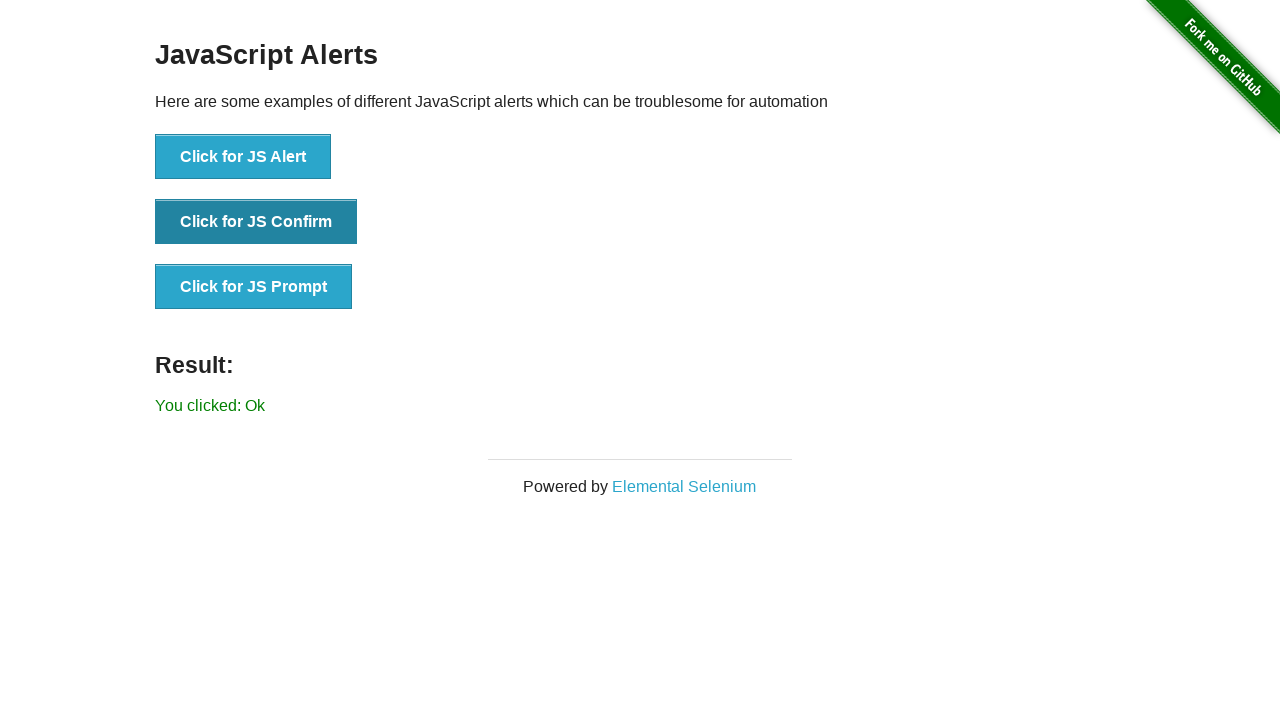